Tests the Python.org search functionality by entering "pycon" in the search box and verifying results are displayed

Starting URL: http://www.python.org

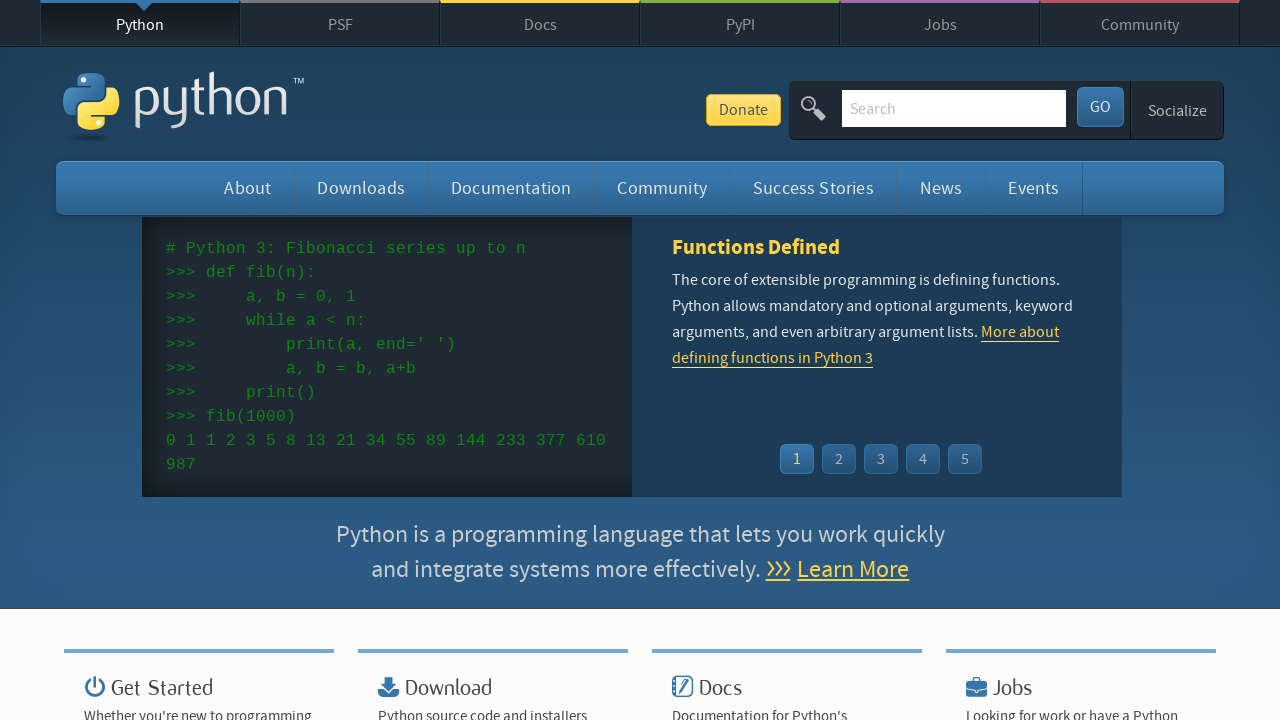

Filled search box with 'pycon' on input[name='q']
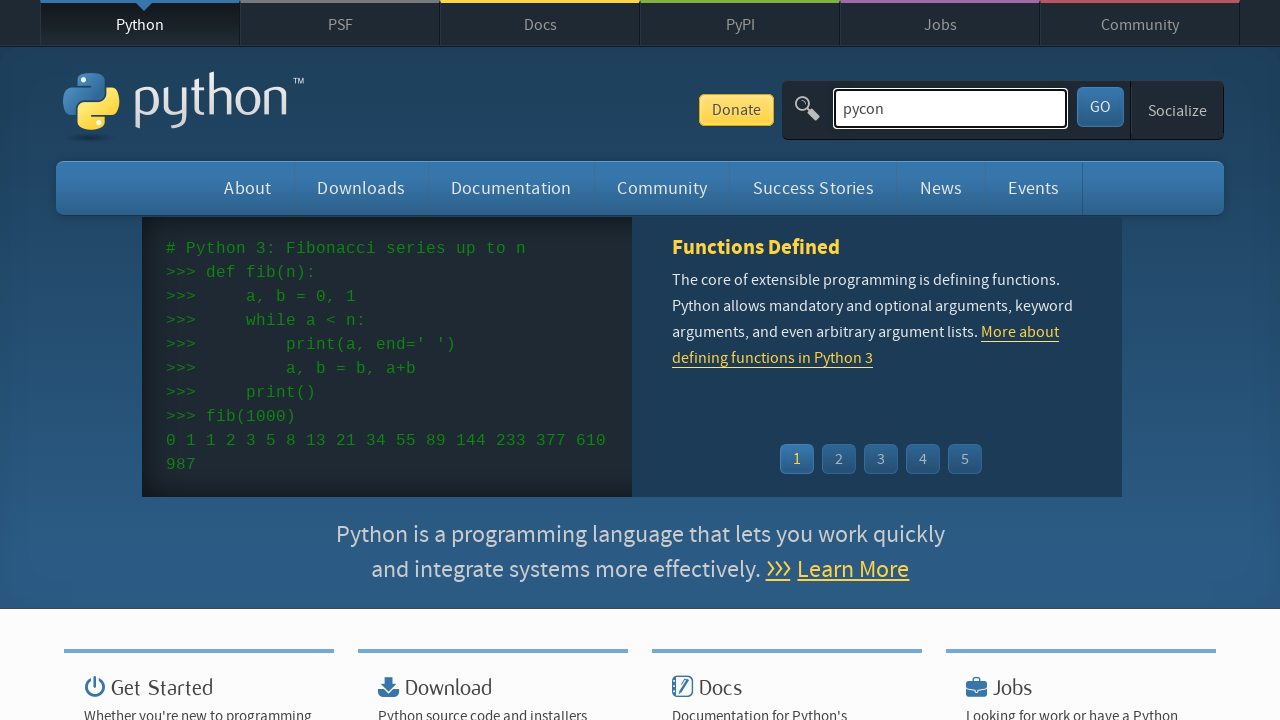

Pressed Enter to submit search query on input[name='q']
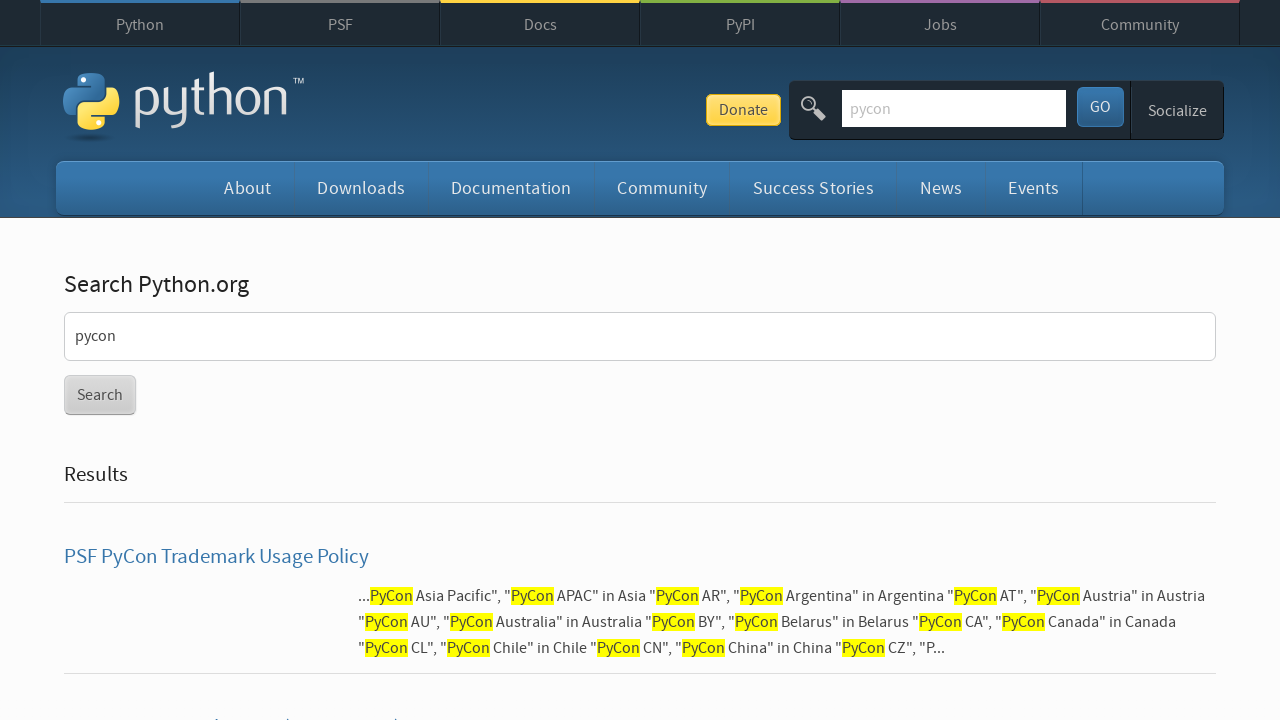

Search results page loaded and network idle reached
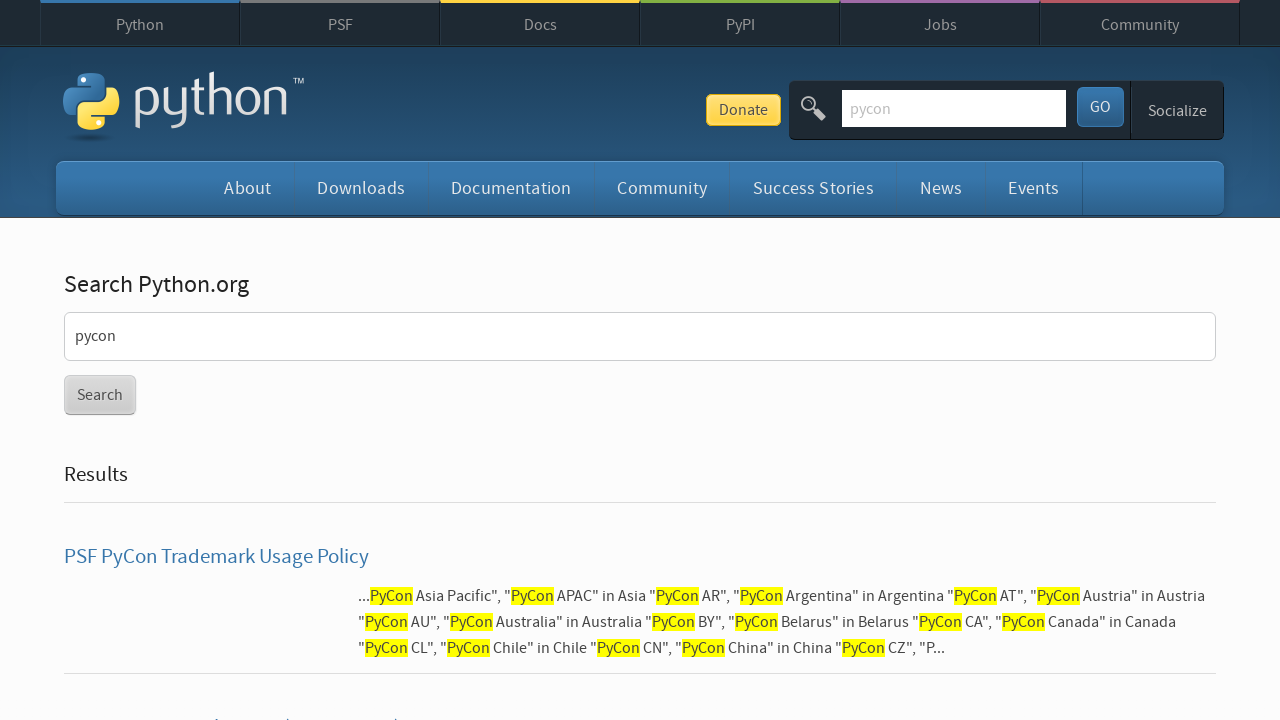

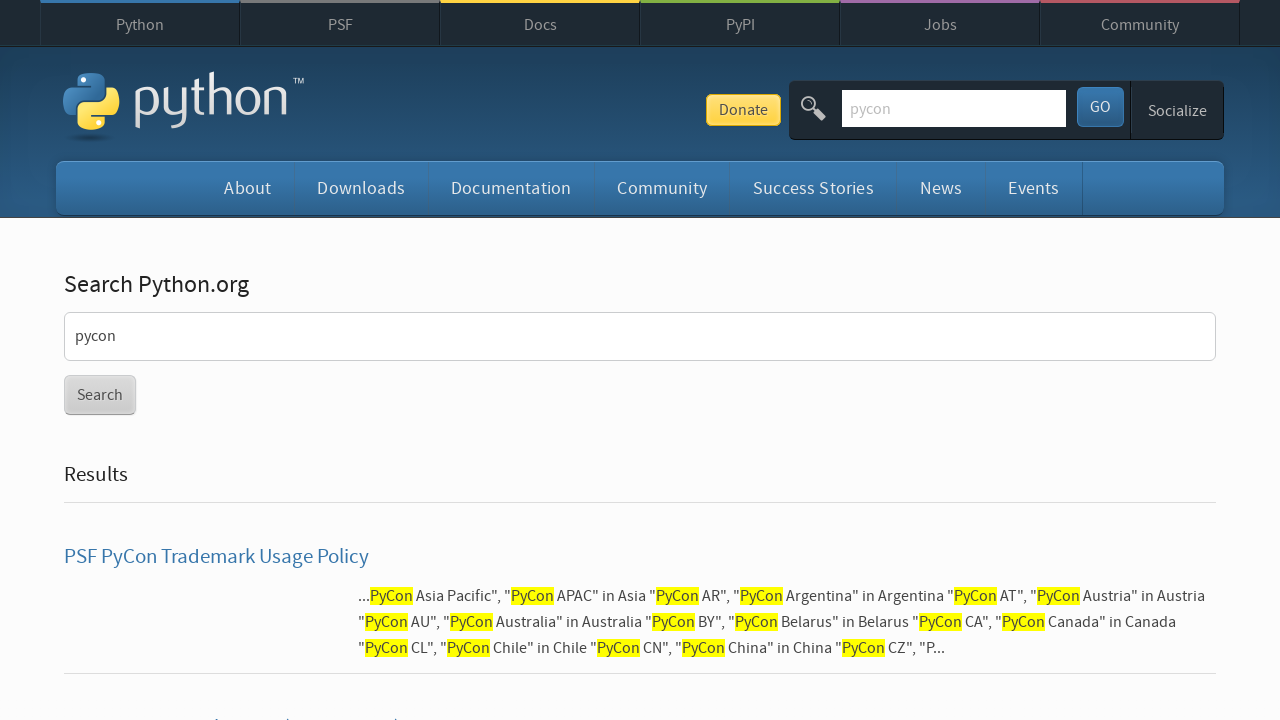